Verifies the "Remember me" checkbox label text and "Forgot your password?" link text and href attribute on the NextBaseCRM login page without performing any login.

Starting URL: https://login1.nextbasecrm.com/

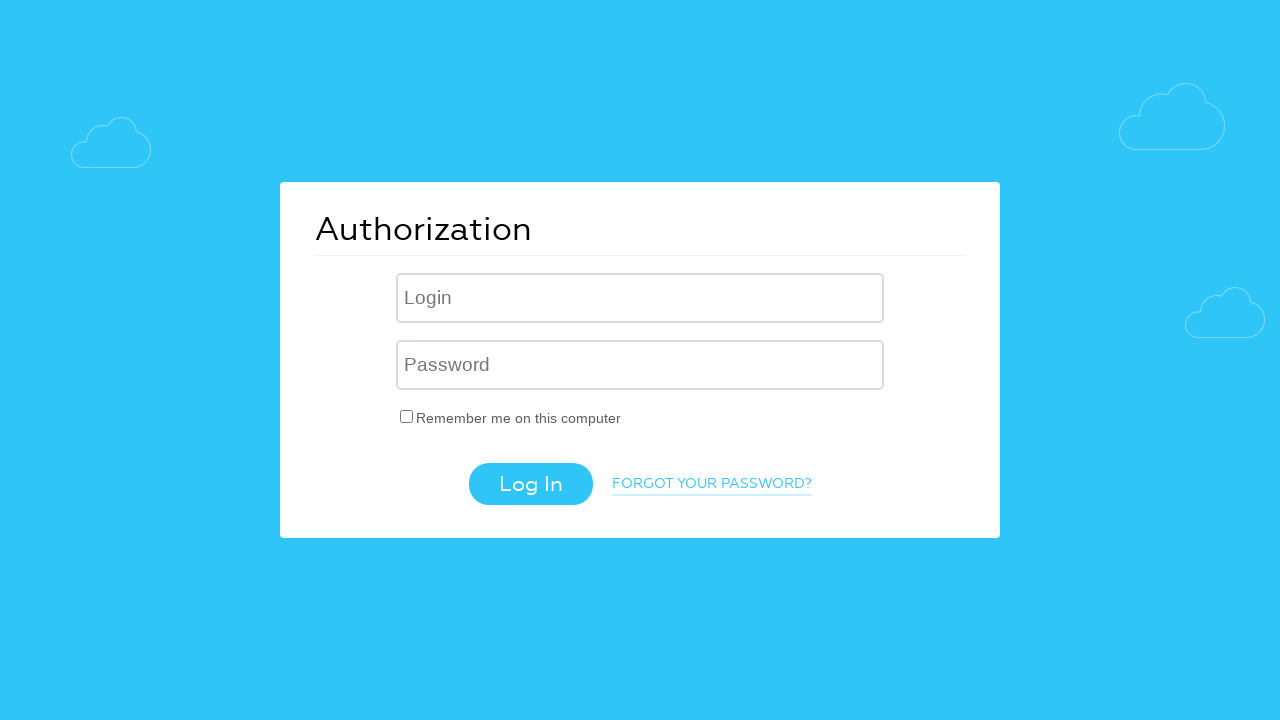

Waited for 'Remember me' checkbox label to load
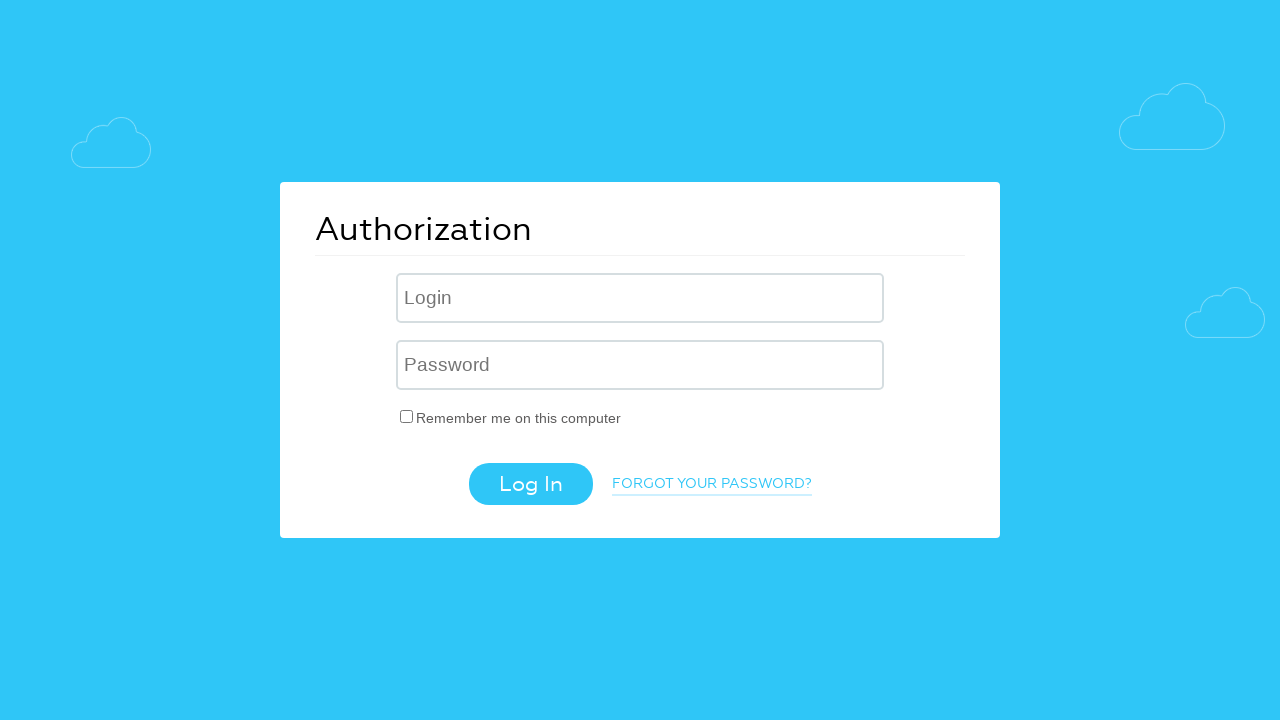

Retrieved text content from 'Remember me' label
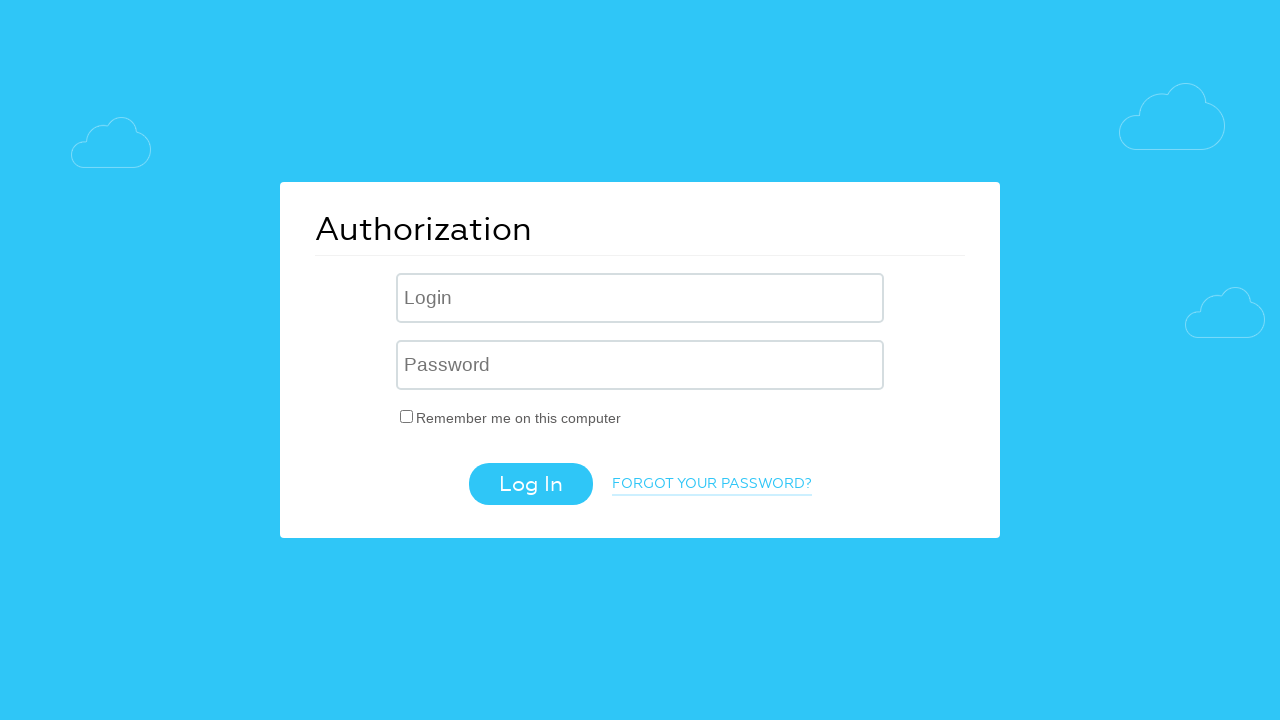

Verified 'Remember me' label text matches expected value: 'Remember me on this computer'
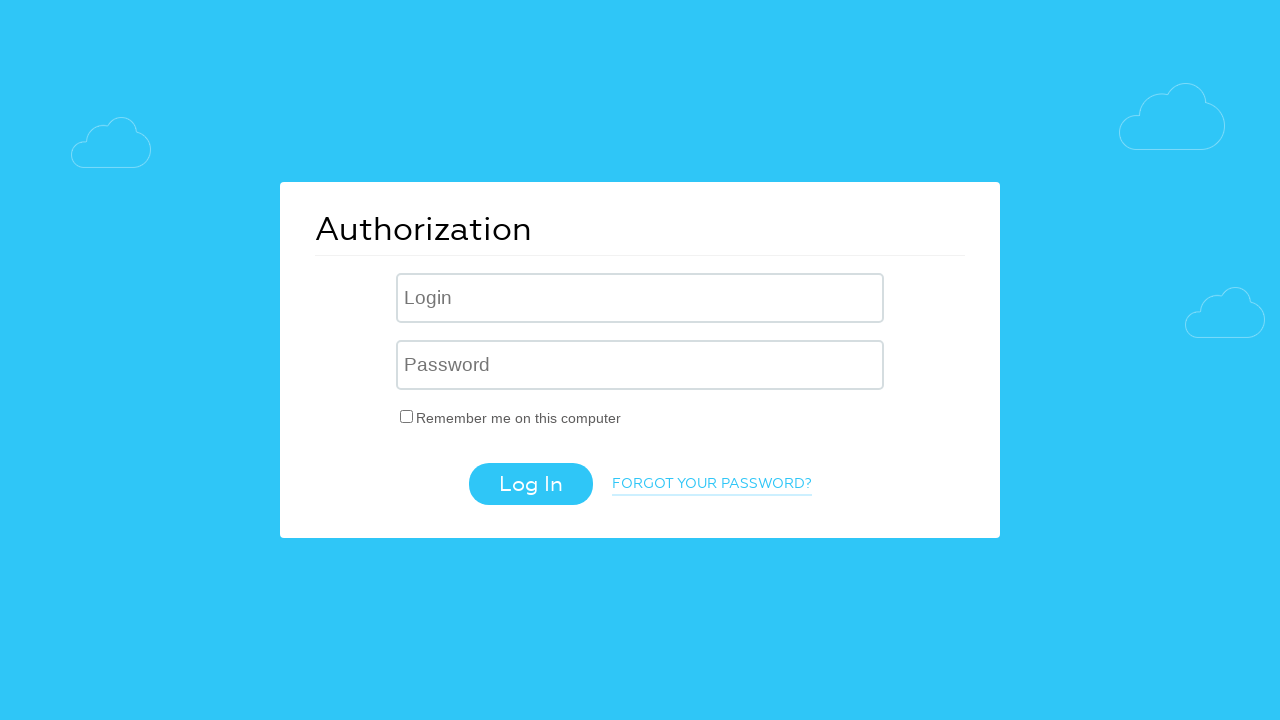

Retrieved text content from 'Forgot your password?' link
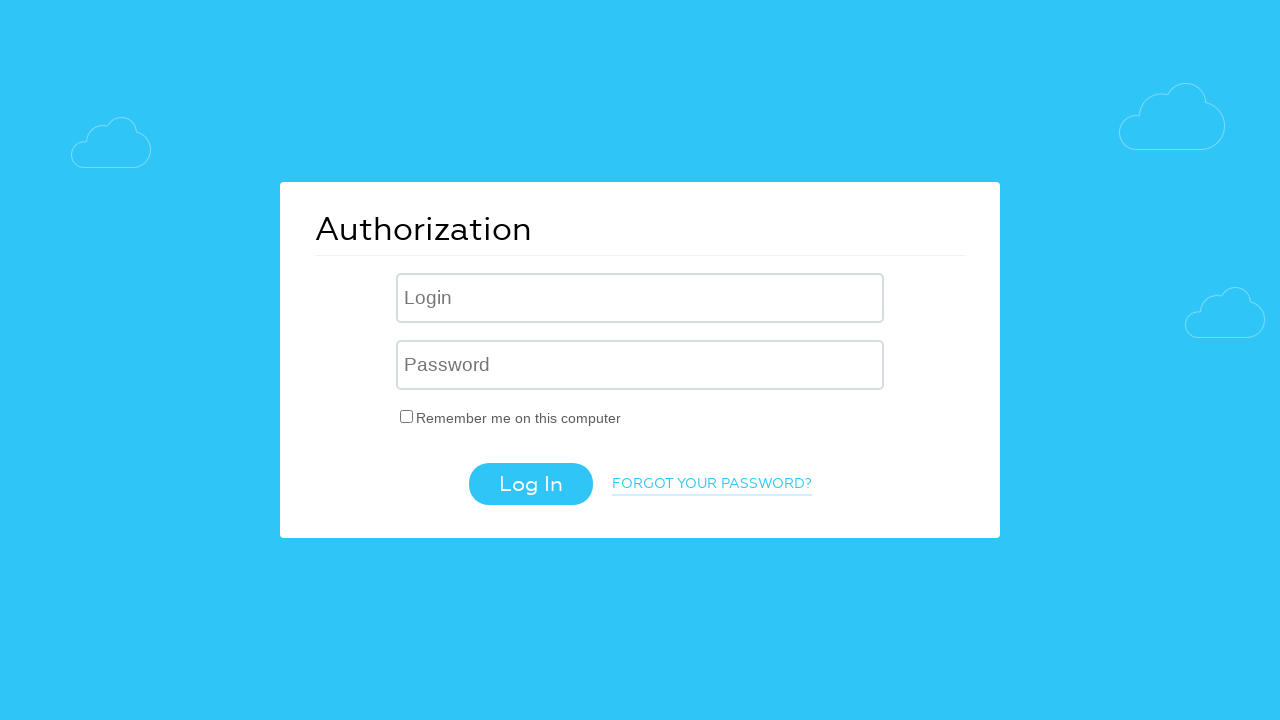

Verified 'Forgot your password?' link text matches expected value: 'Forgot your password?'
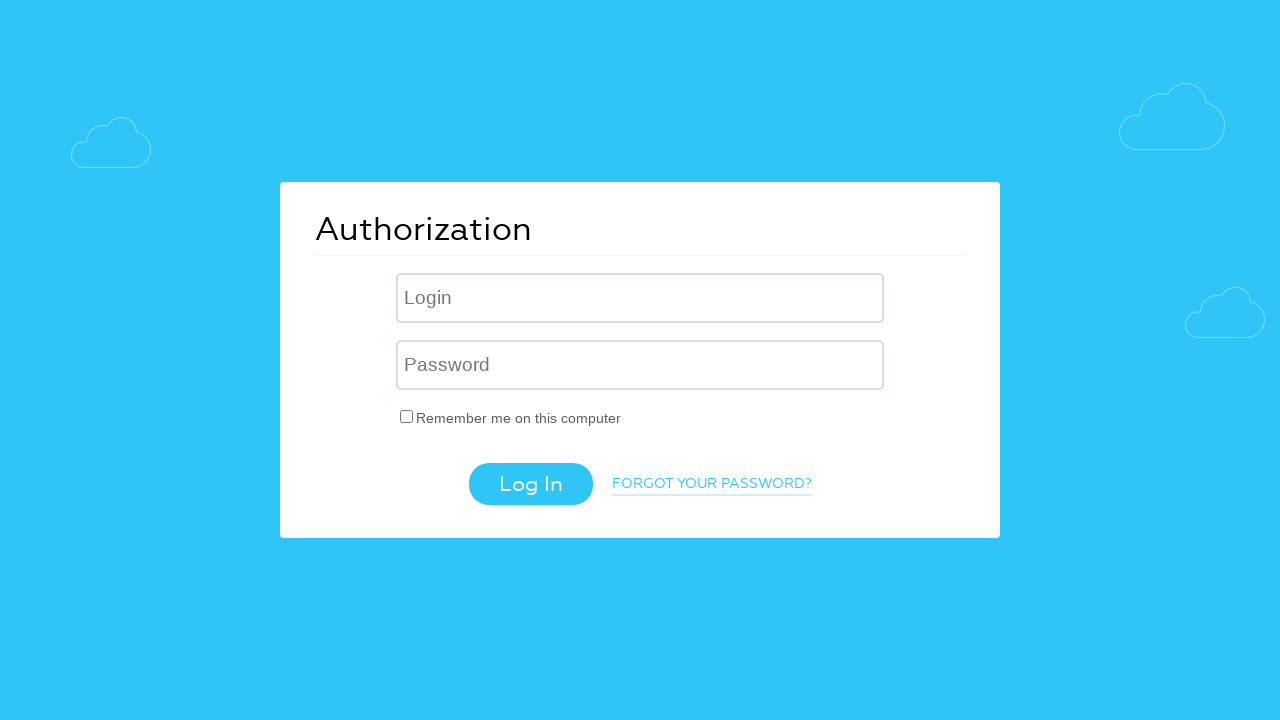

Retrieved href attribute from 'Forgot your password?' link
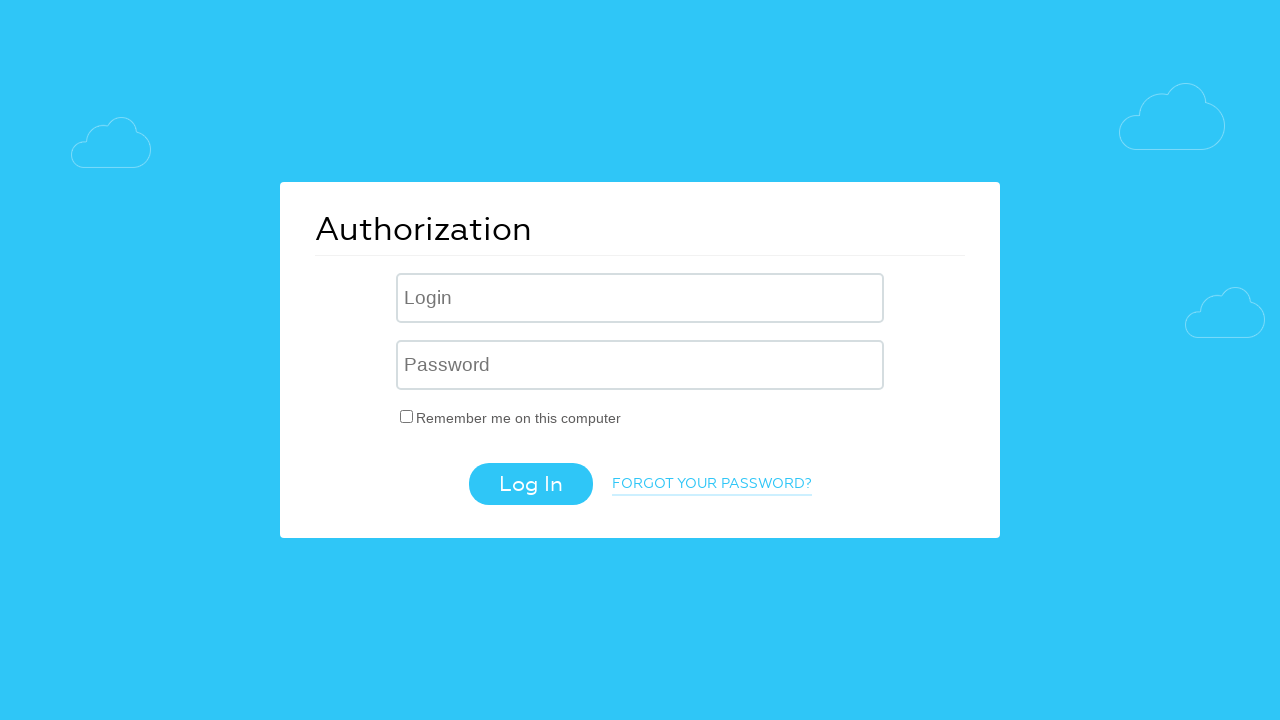

Verified 'Forgot your password?' link href contains expected parameter: 'forgot_password=yes'
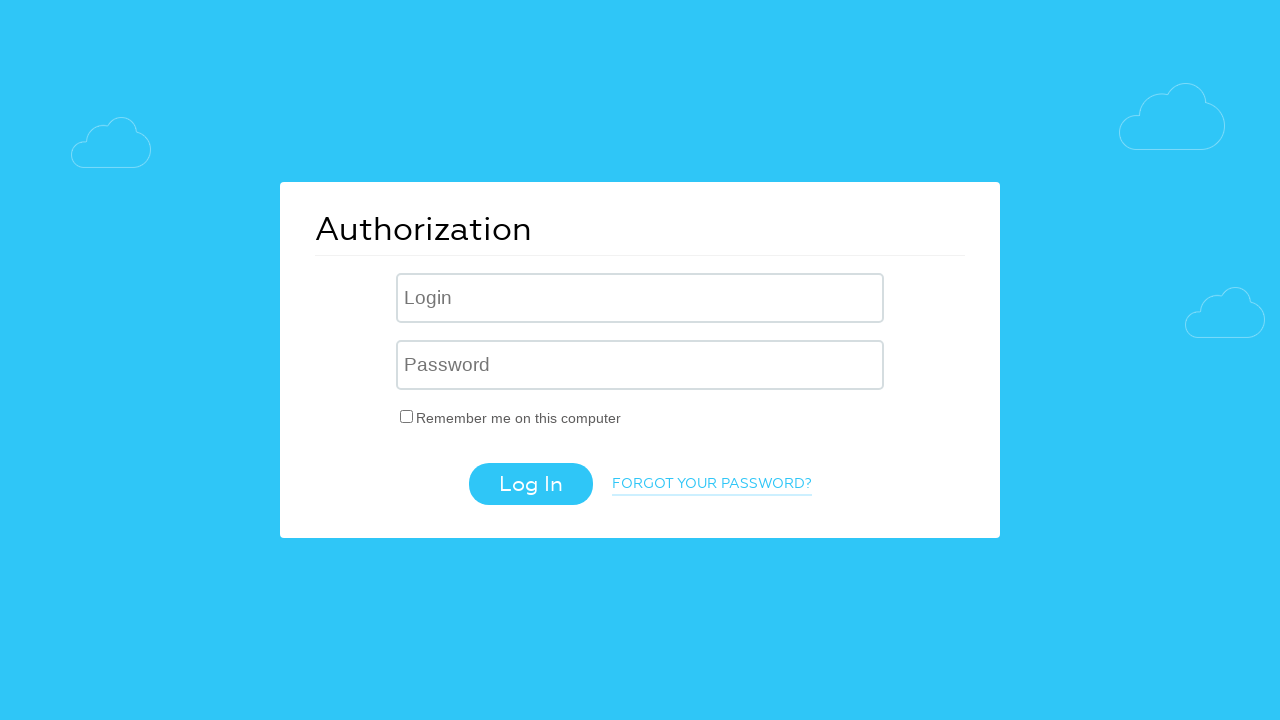

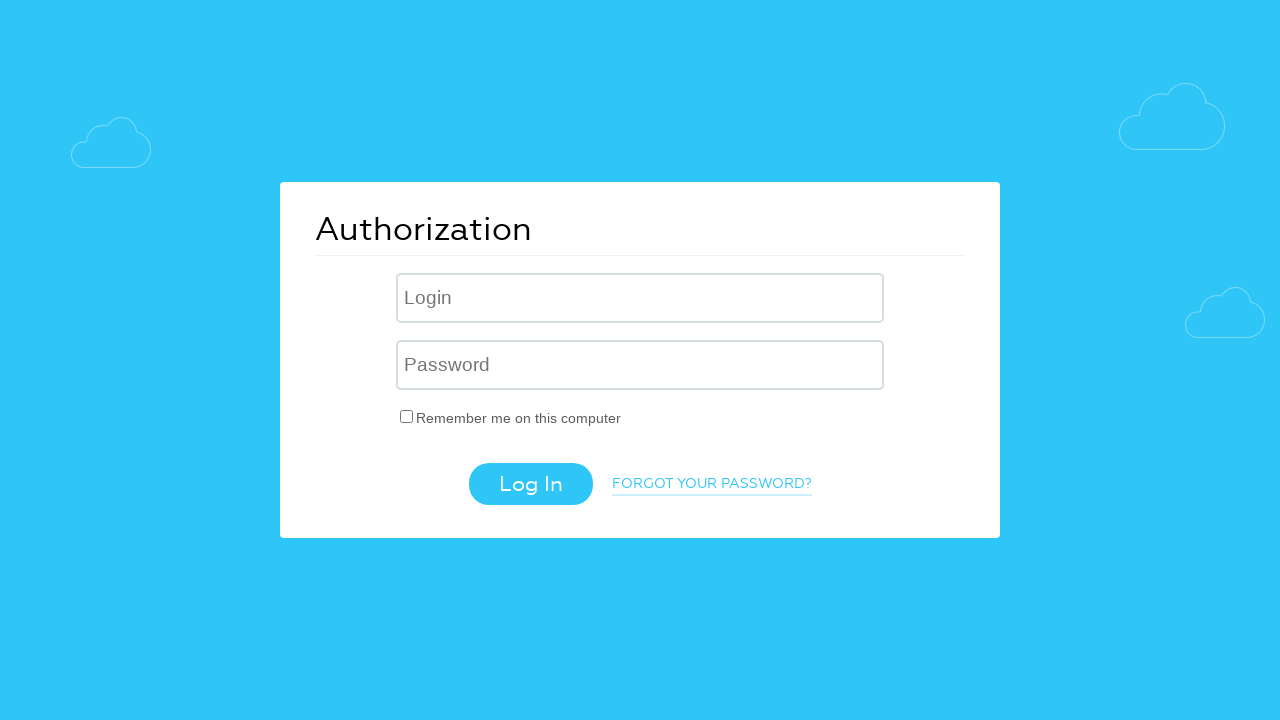